Tests single-select dropdown by selecting multiple items sequentially and verifying the final selection

Starting URL: http://antoniotrindade.com.br/treinoautomacao/elementsweb.html

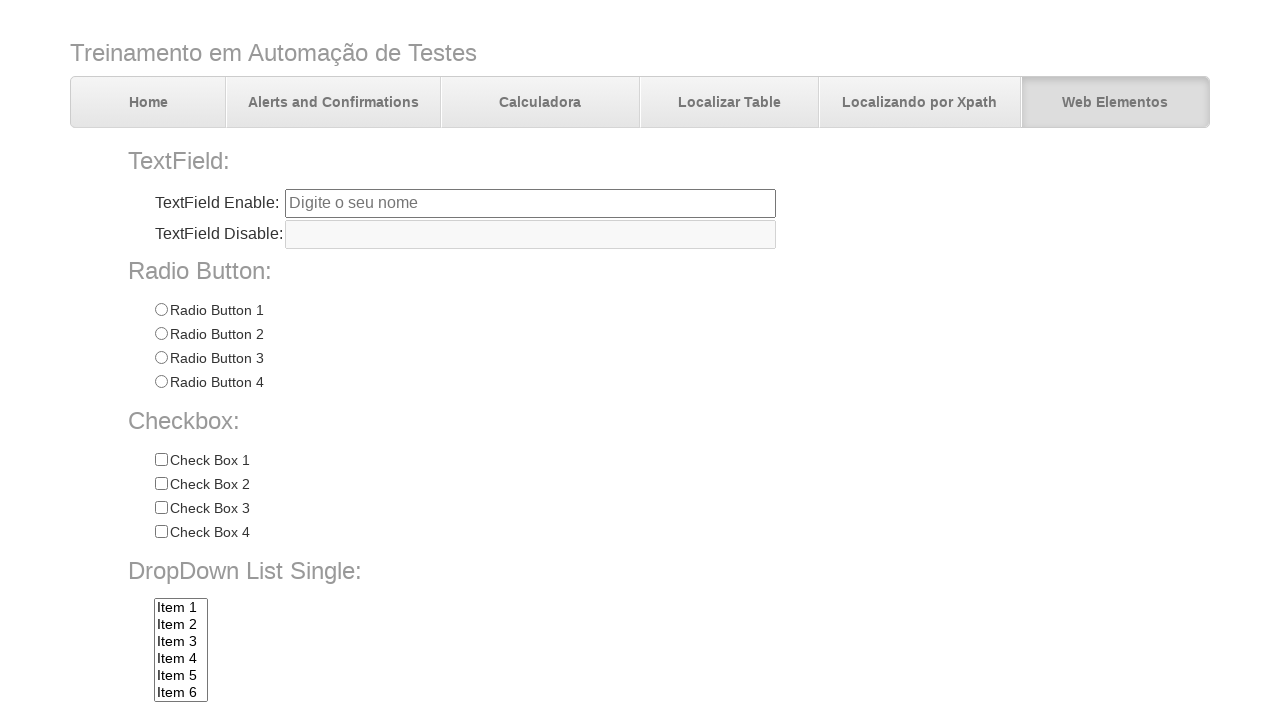

Navigated to elements web page
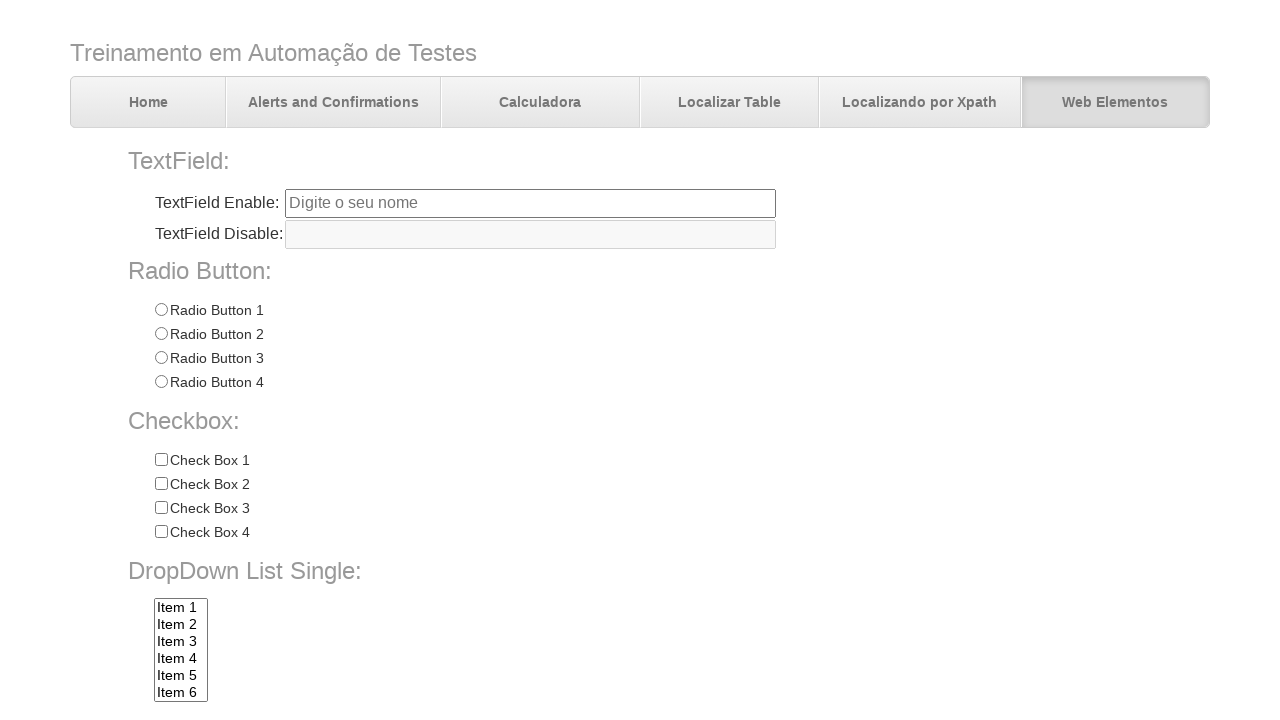

Selected 'Item 1' from dropdown on select[name='dropdownlist']
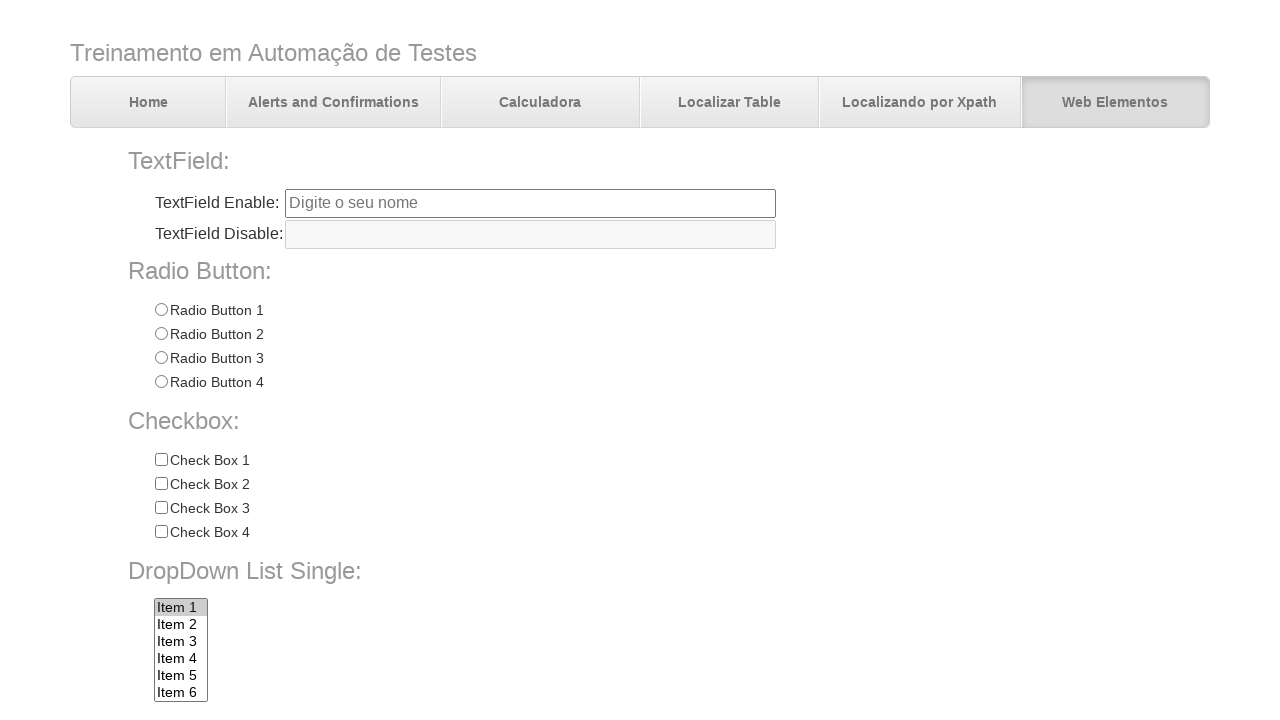

Selected 'Item 9' from dropdown on select[name='dropdownlist']
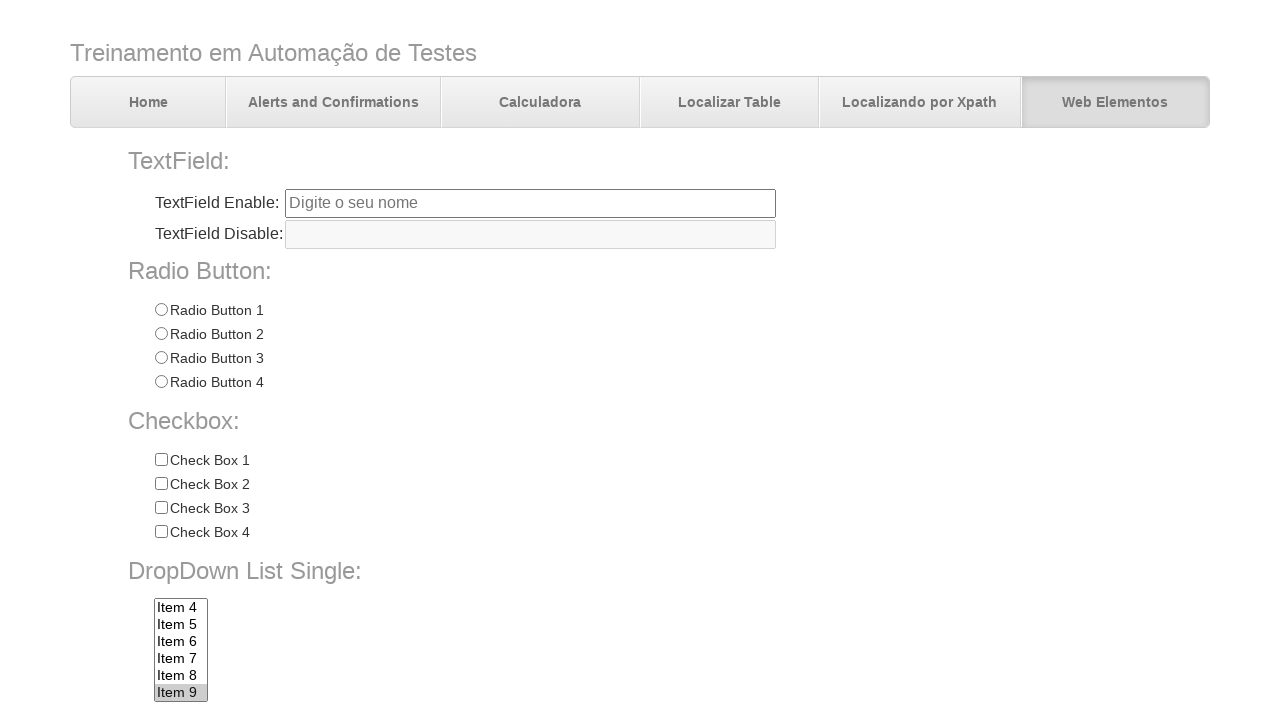

Selected 'Item 7' from dropdown on select[name='dropdownlist']
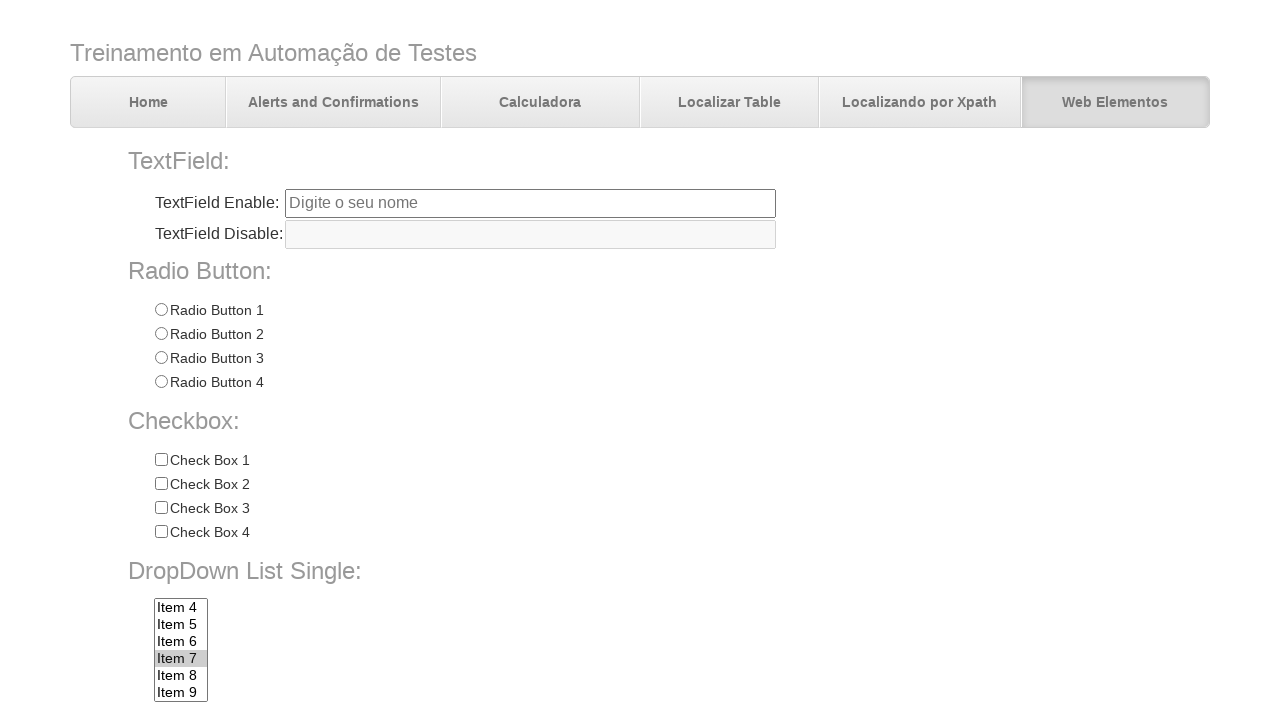

Located the checked option in dropdown
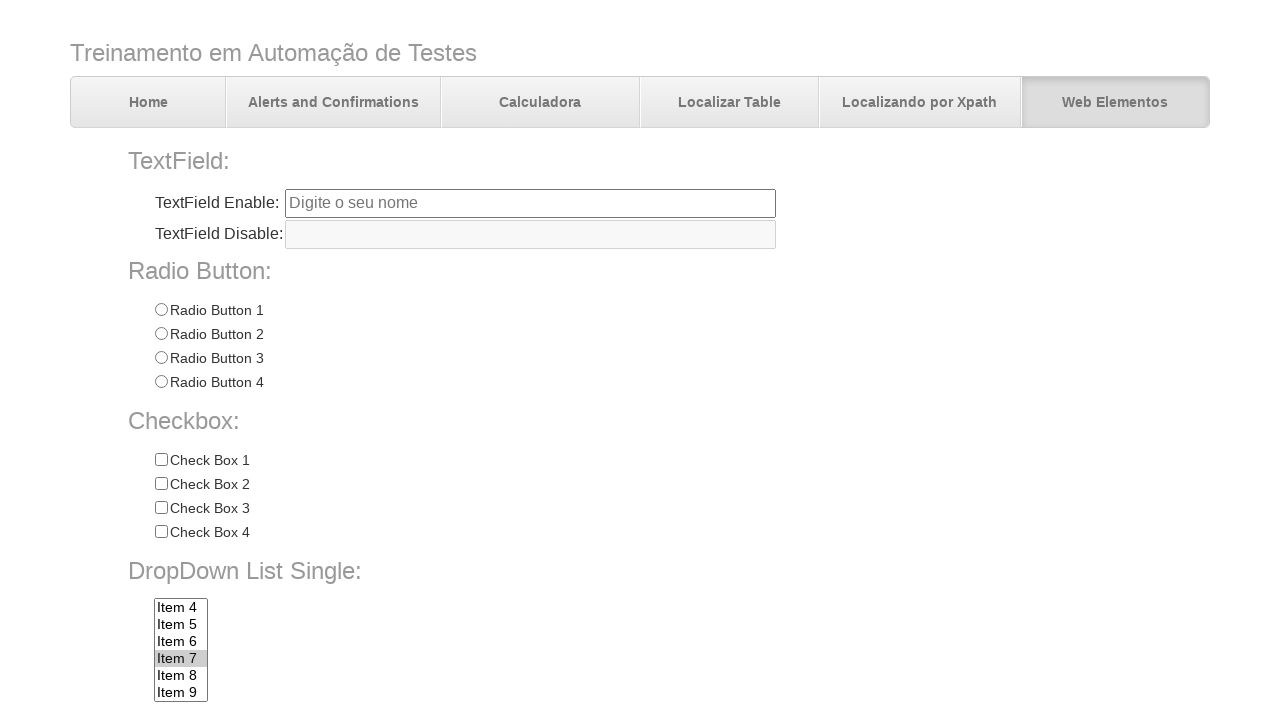

Verified that final selection is 'Item 7'
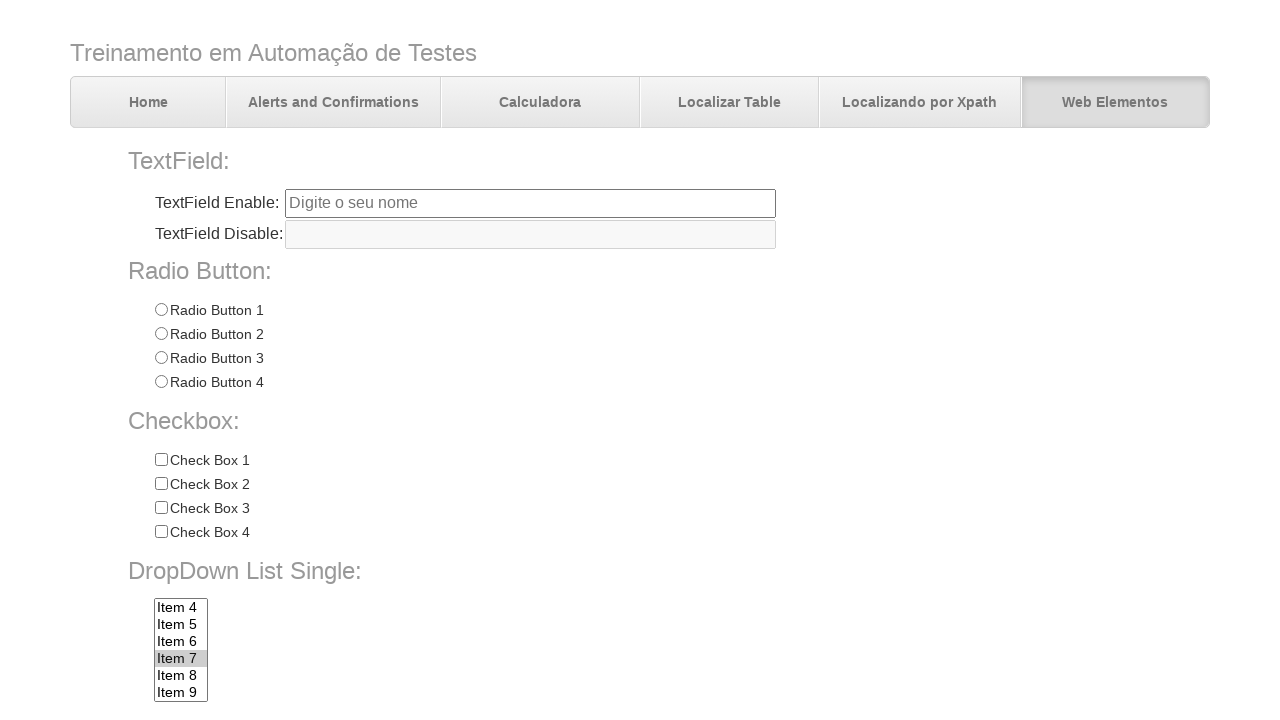

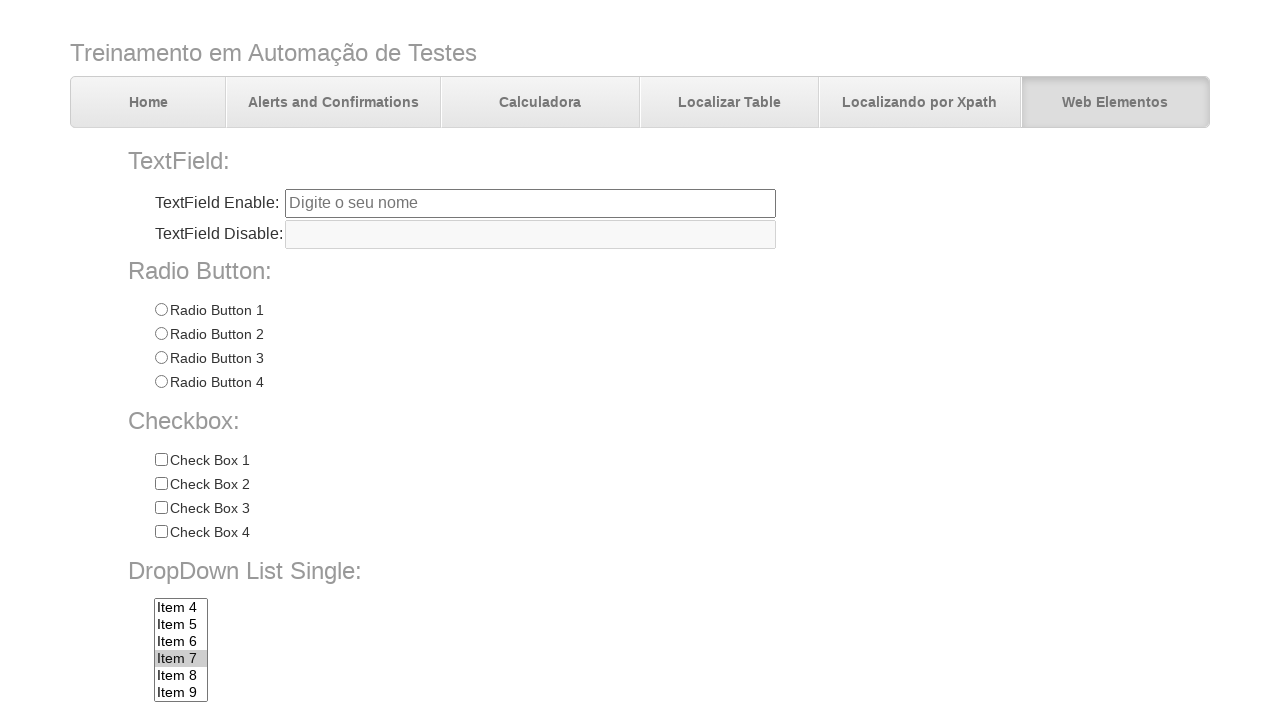